Tests file upload functionality by uploading a test file and verifying the upload success message is displayed

Starting URL: https://the-internet.herokuapp.com/upload

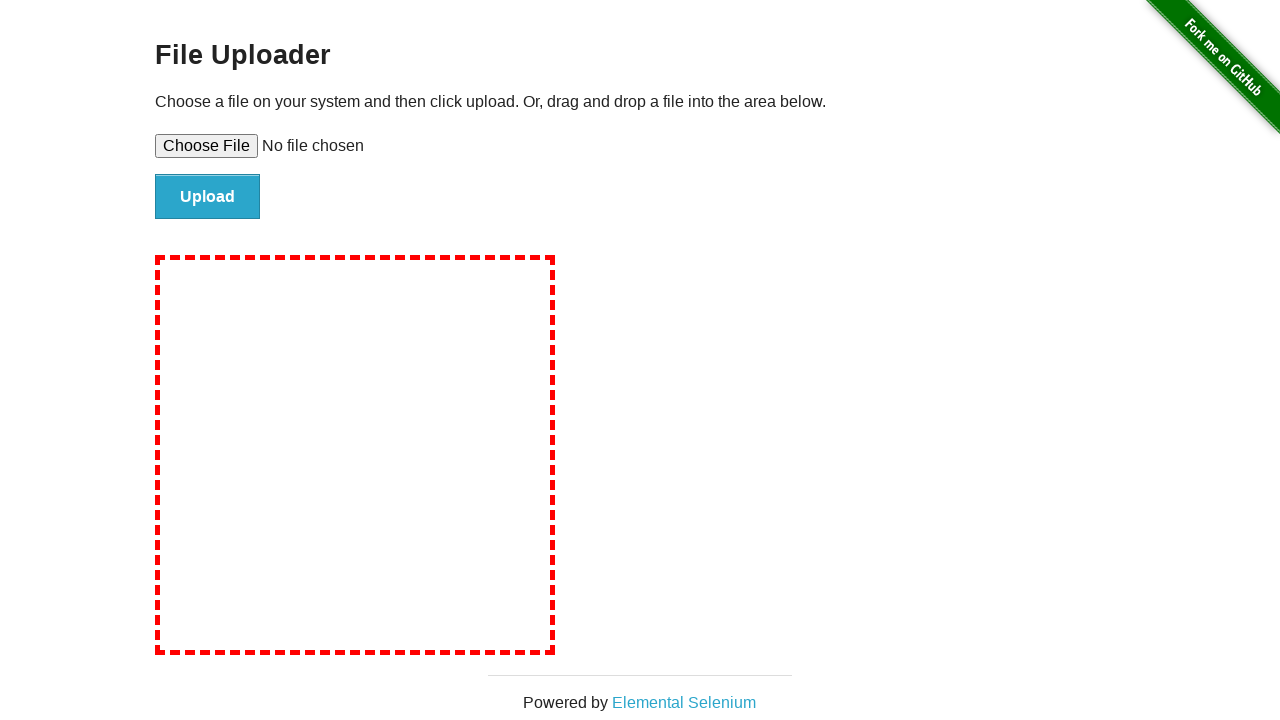

Created temporary test file for upload
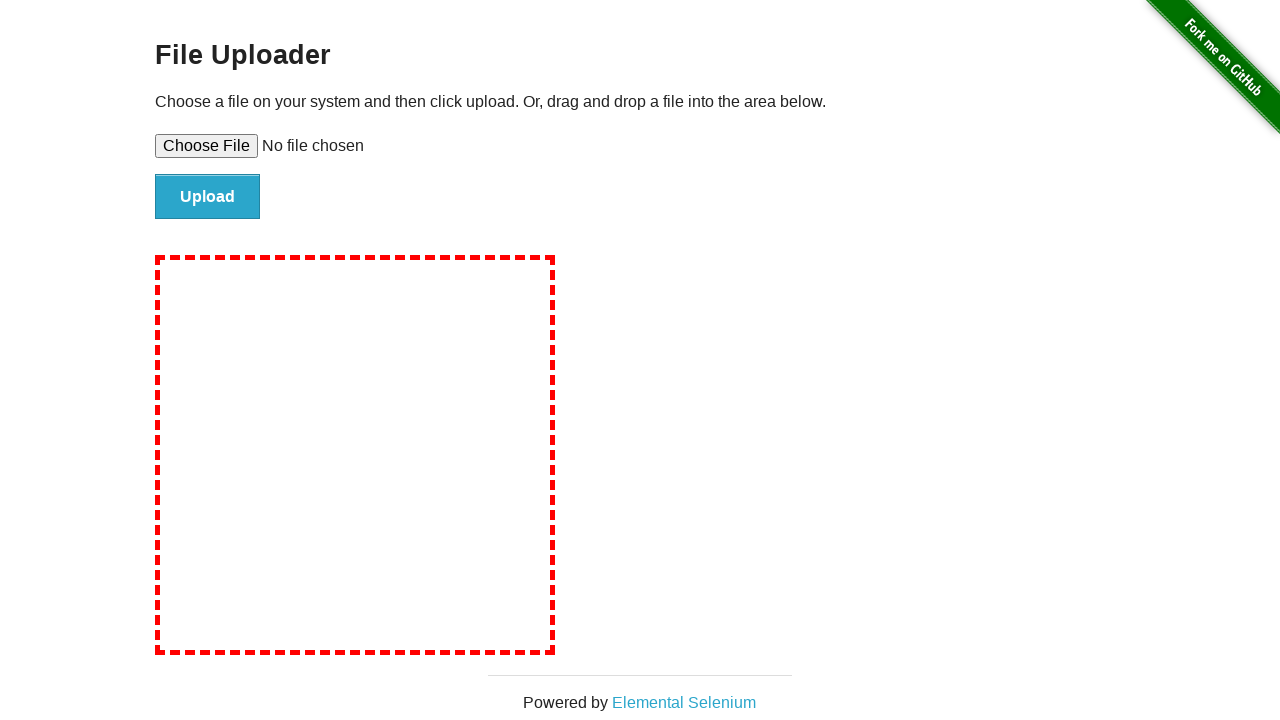

Selected test file in file input field
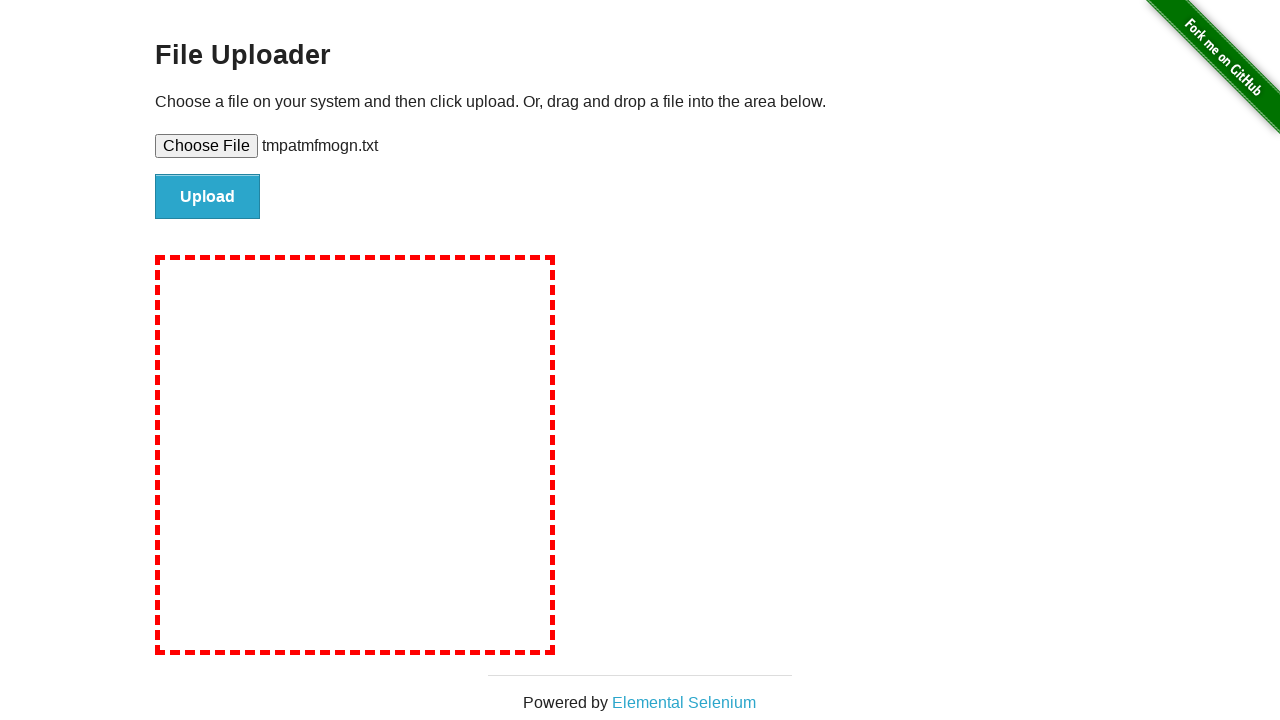

Clicked file submit button to upload at (208, 197) on #file-submit
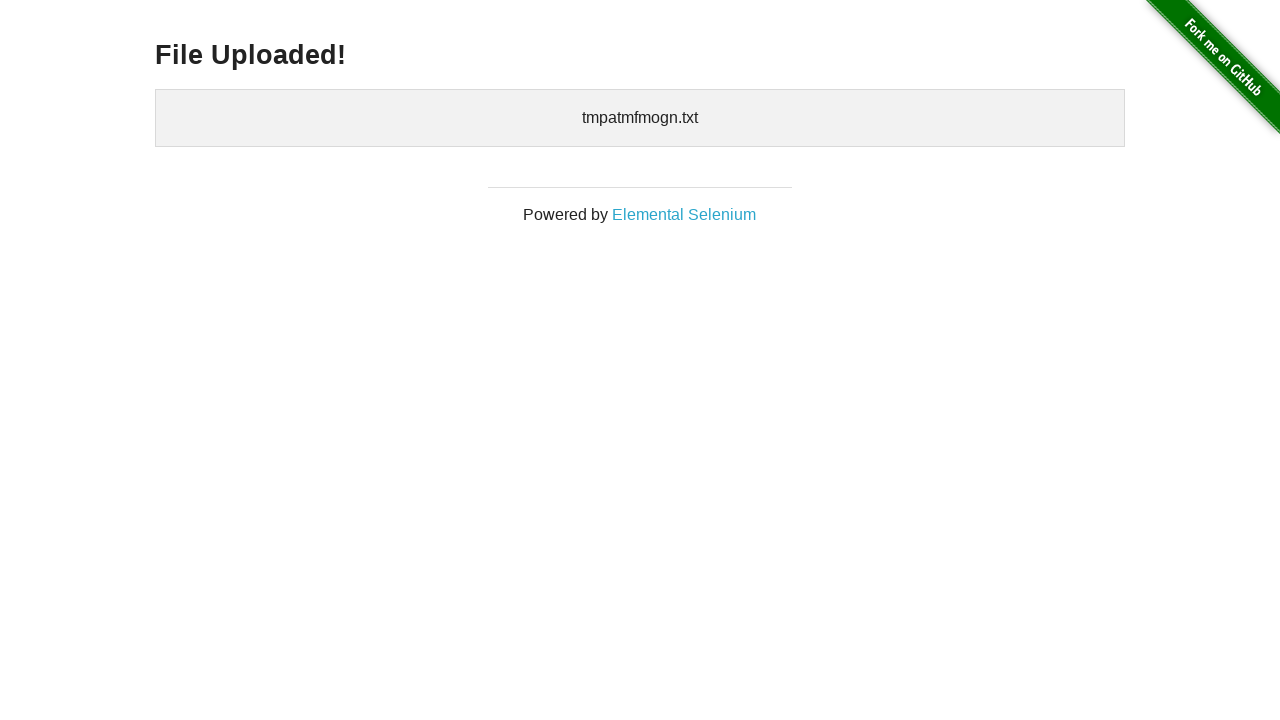

Waited for success message heading to appear
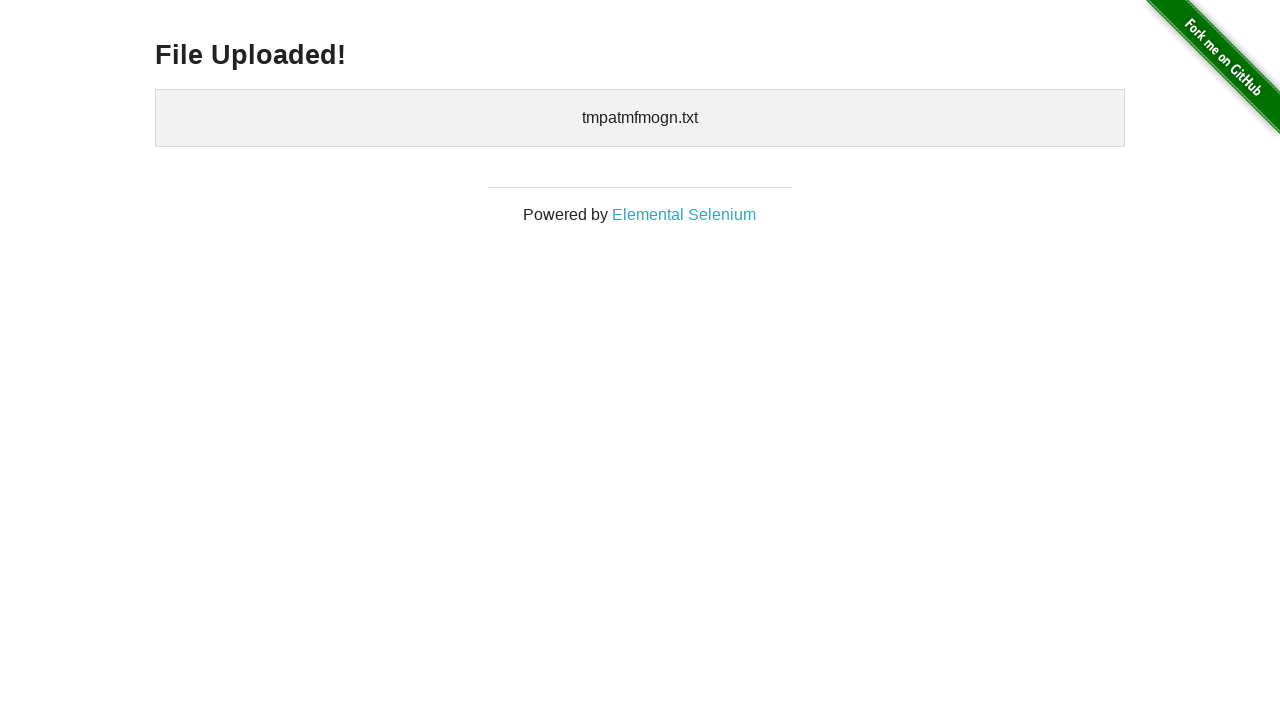

Verified 'File Uploaded!' success message is displayed
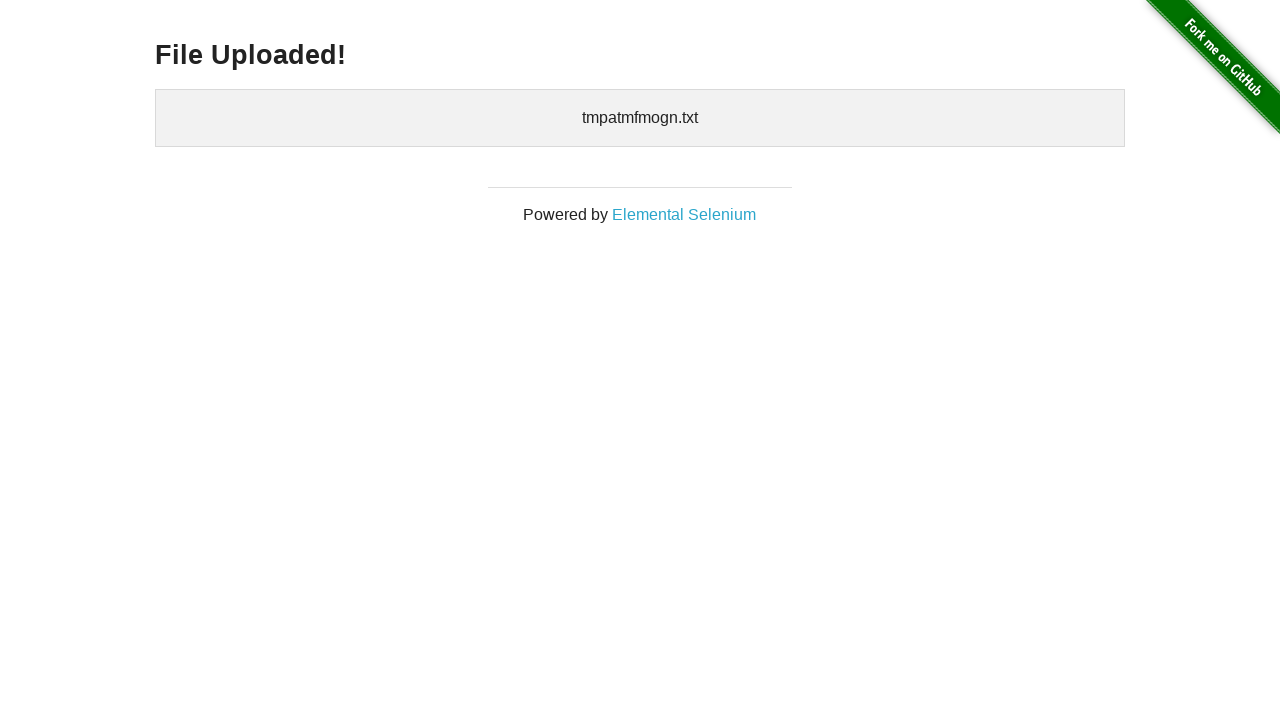

Cleaned up temporary test file
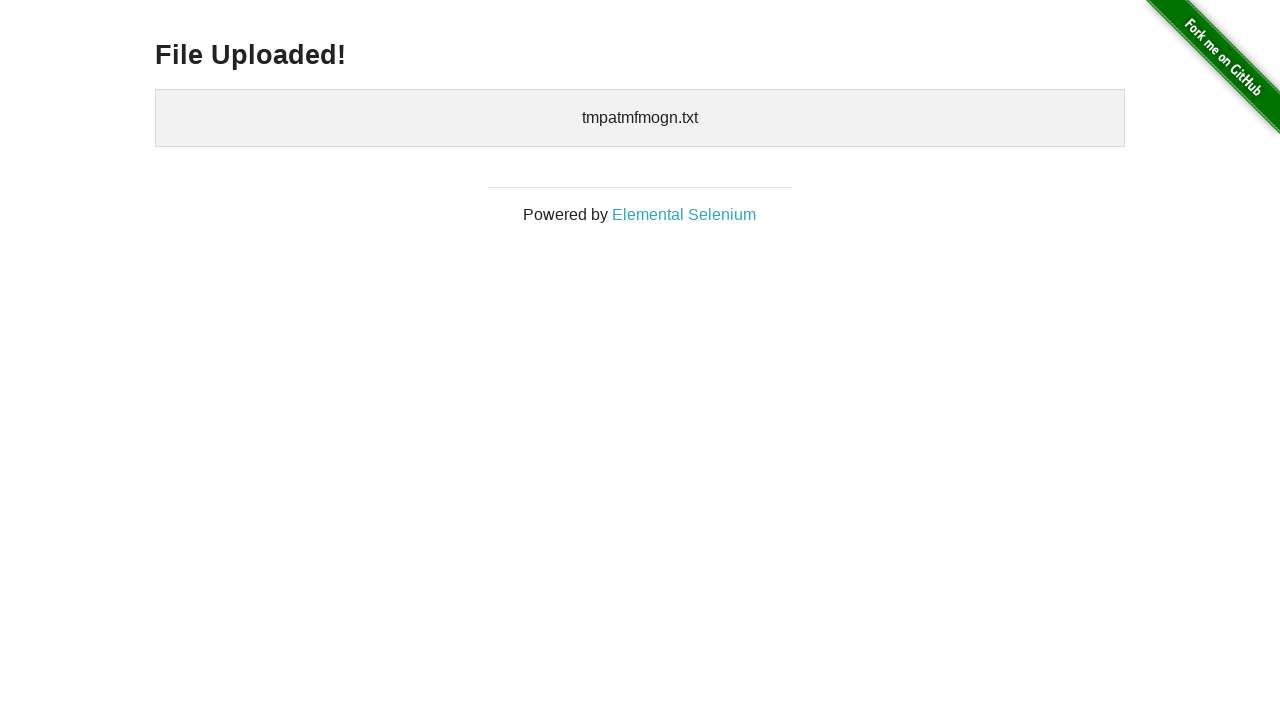

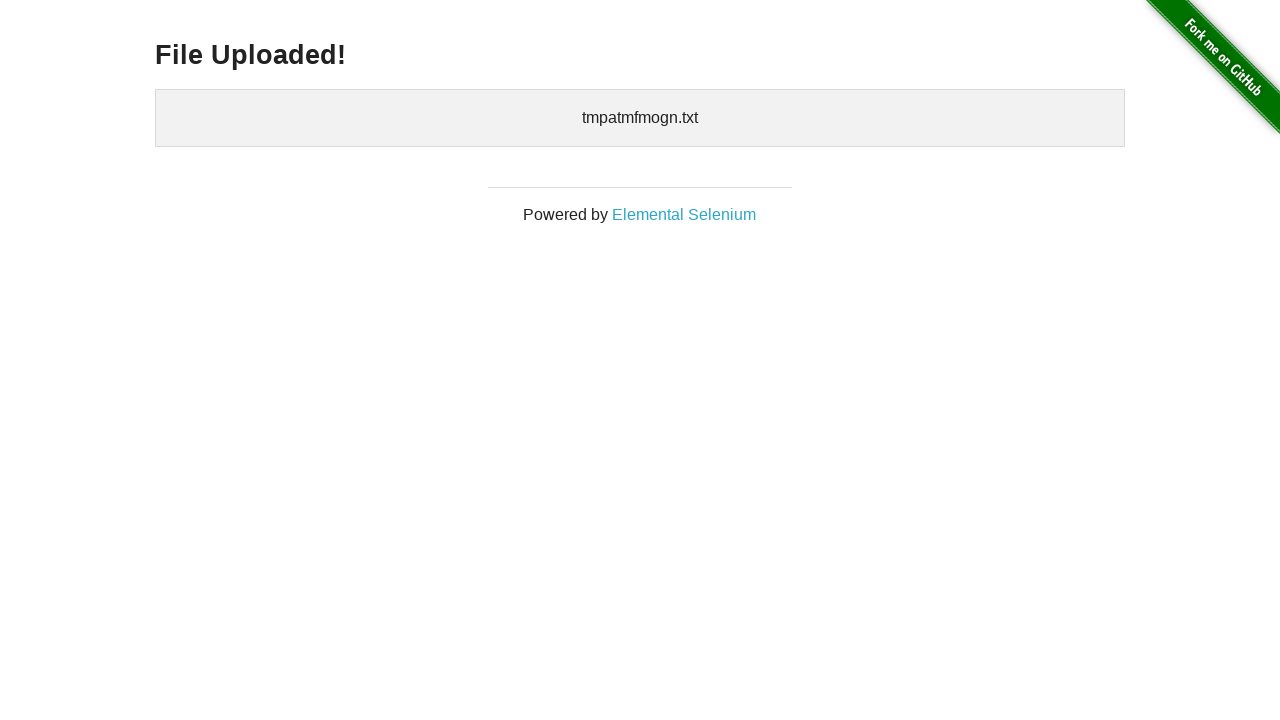